Tests mouse movement functionality by moving the cursor to various navigation elements (ABHA, Dashboard, Verify Certificate, FAQ, Partners) on the CoWin website using coordinate offsets.

Starting URL: https://www.cowin.gov.in/

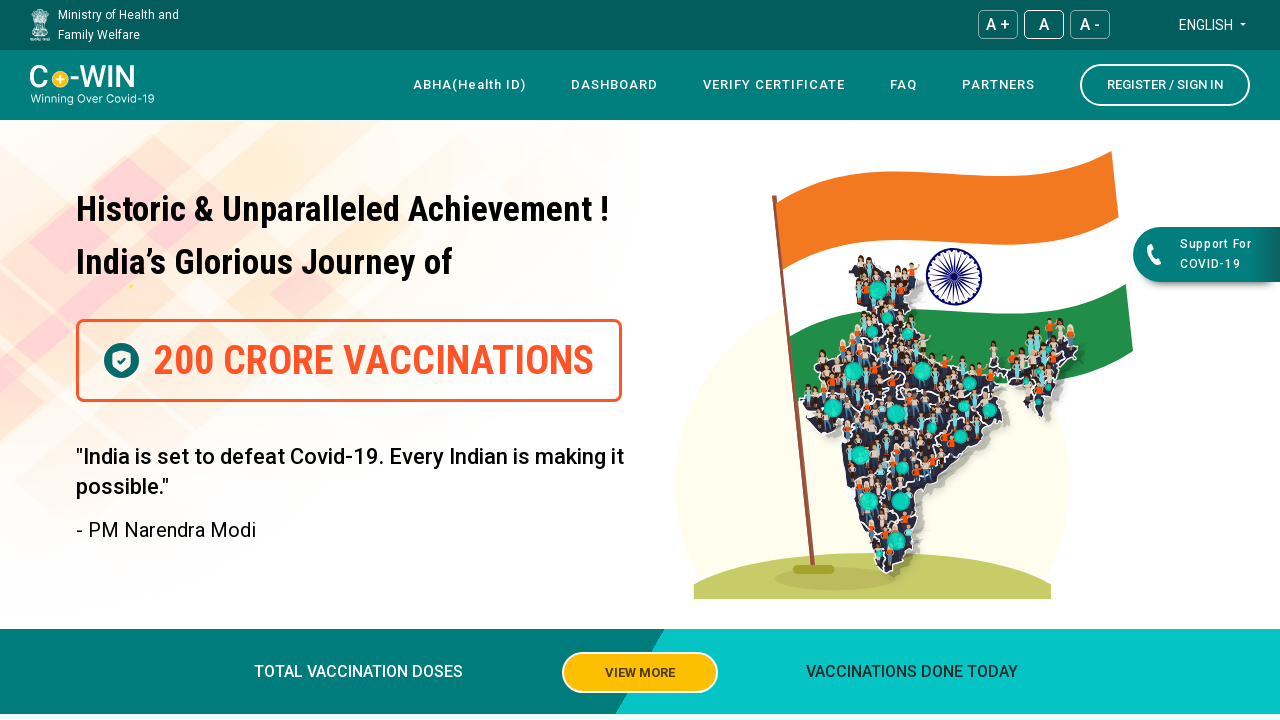

Navigated to CoWin website
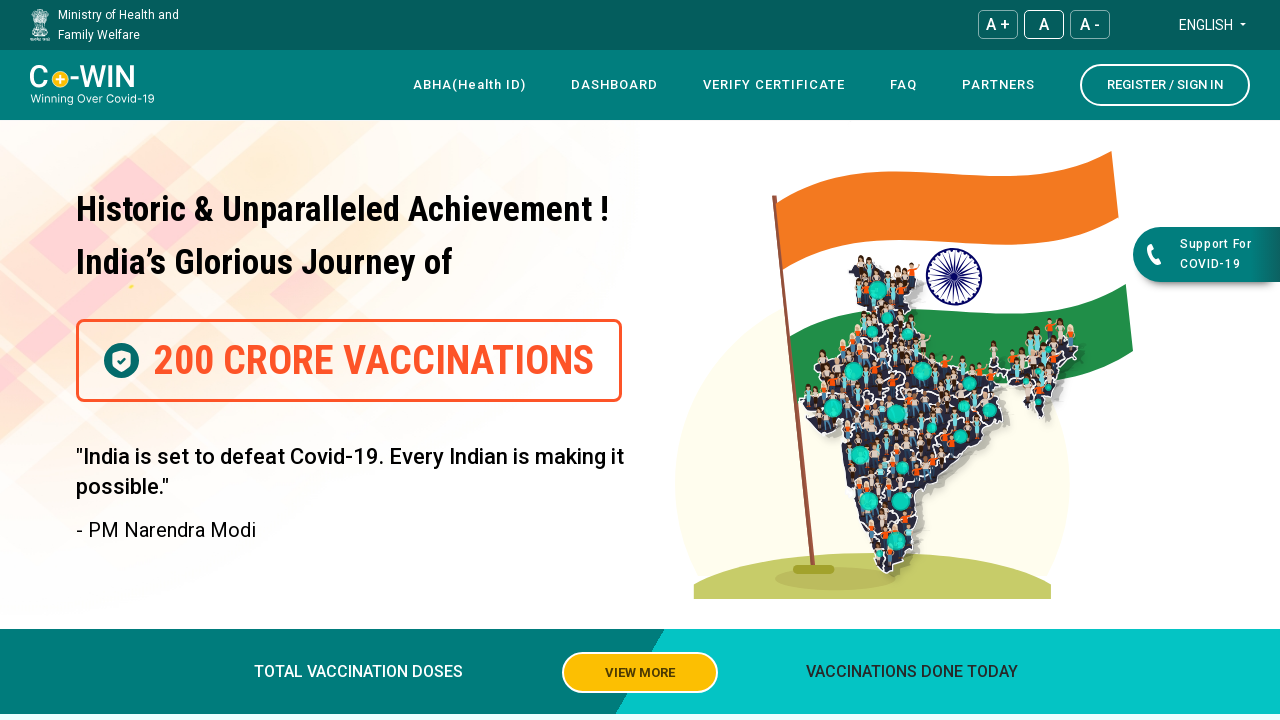

Located ABHA navigation element
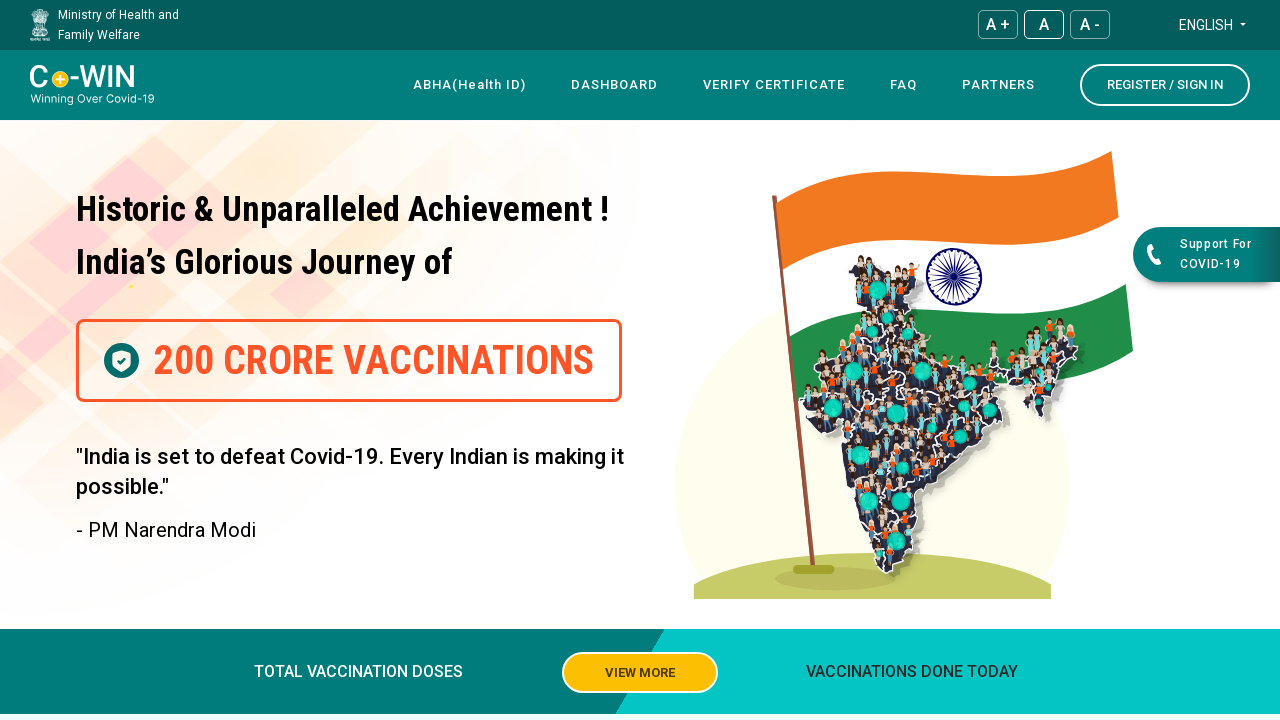

ABHA navigation element is visible
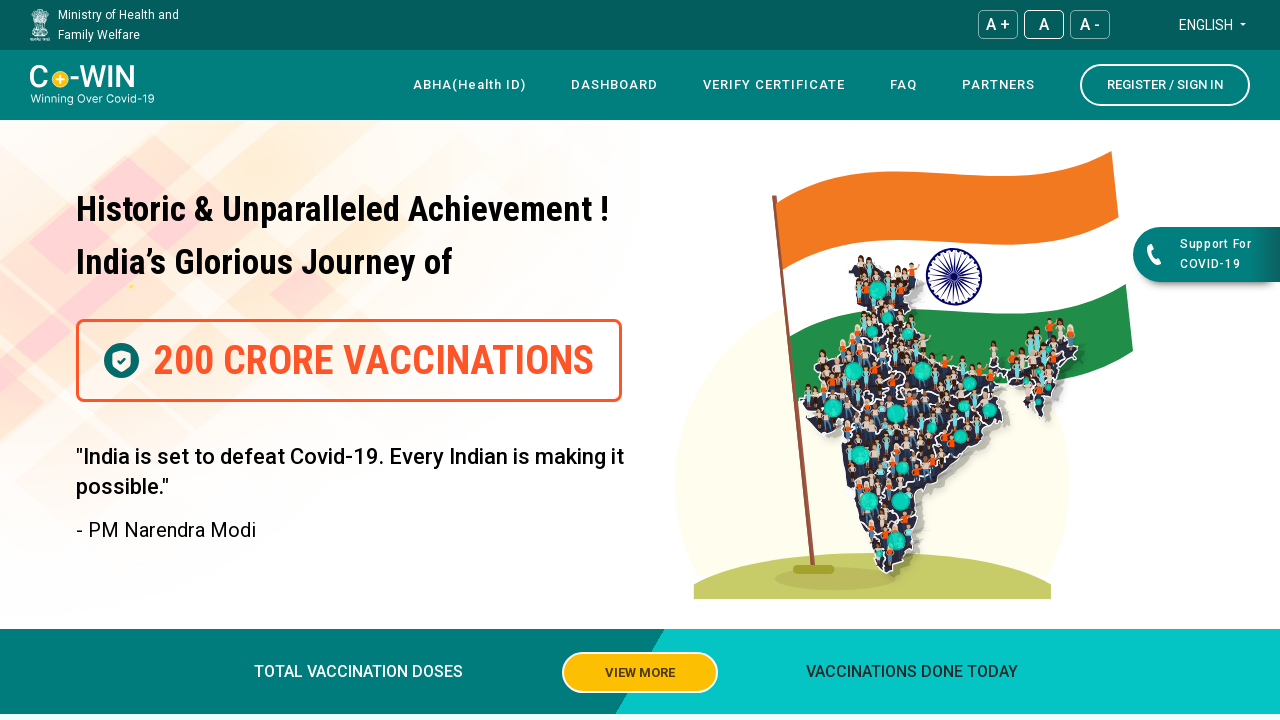

Hovered over ABHA element at (470, 85) on xpath=//a[text()='ABHA ']
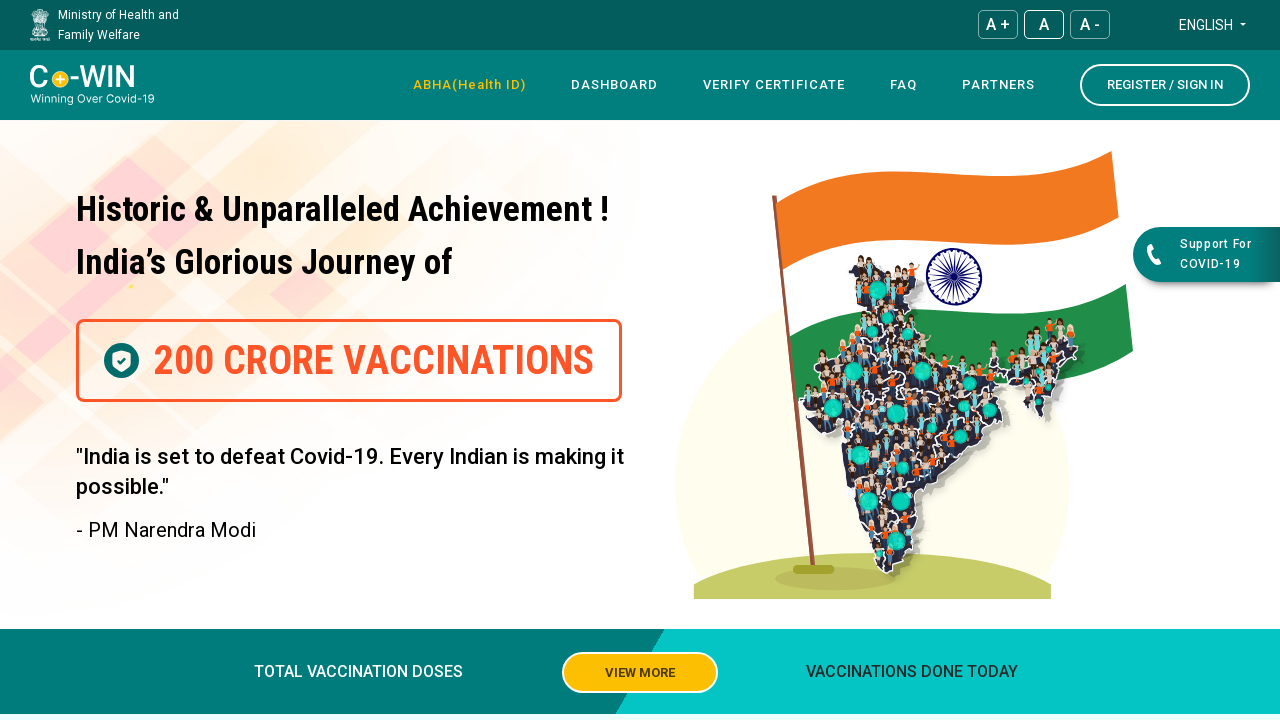

Waited 1000ms after hovering over ABHA
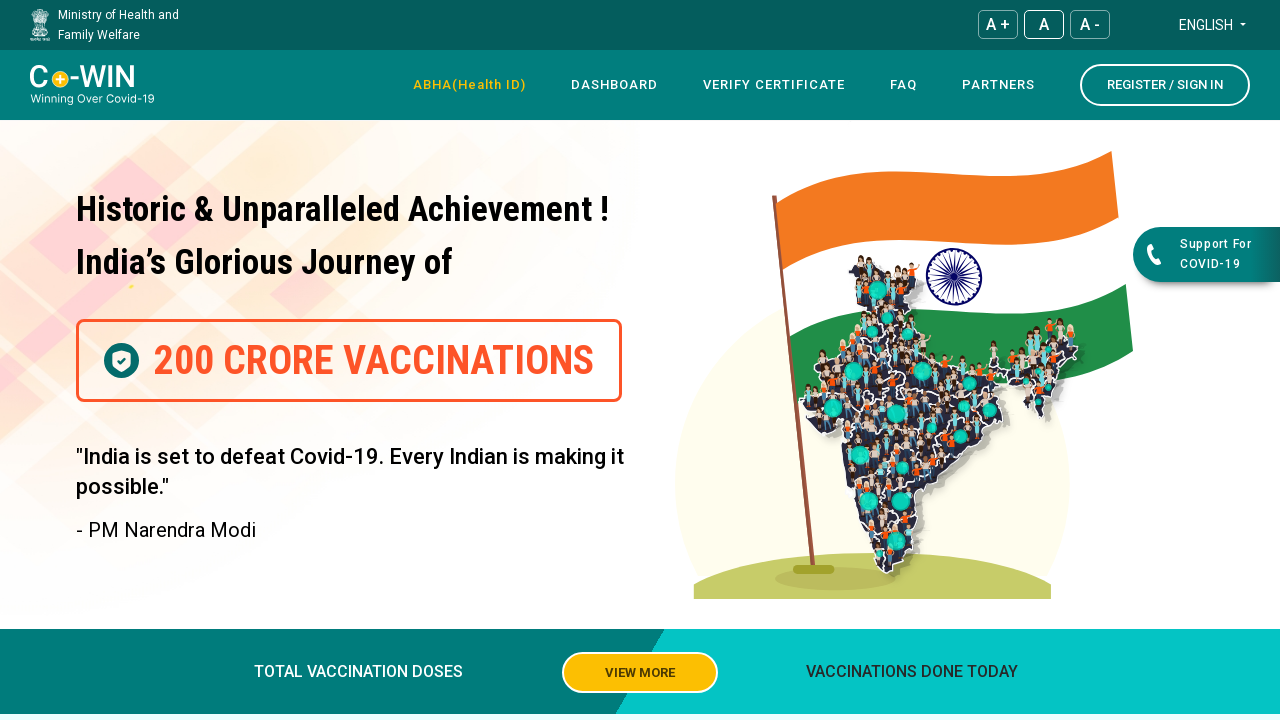

Retrieved bounding box of ABHA element
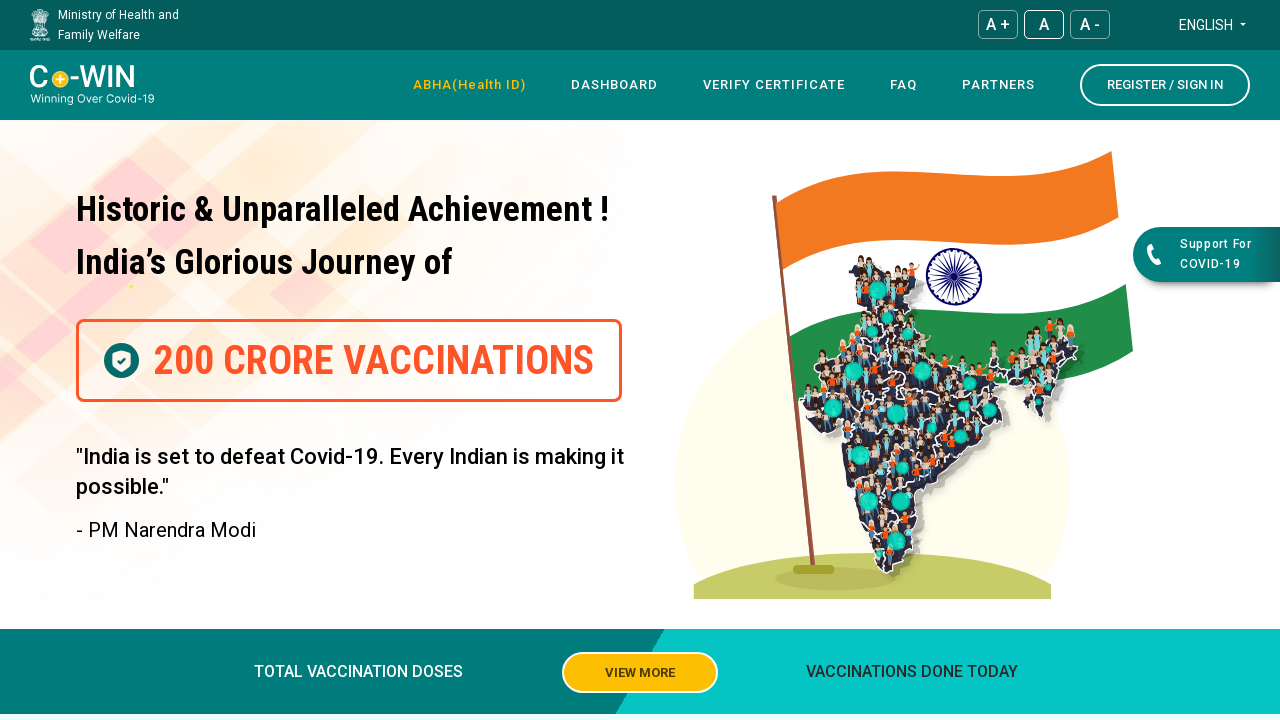

Moved mouse to Dashboard element (138px offset from ABHA) at (608, 85)
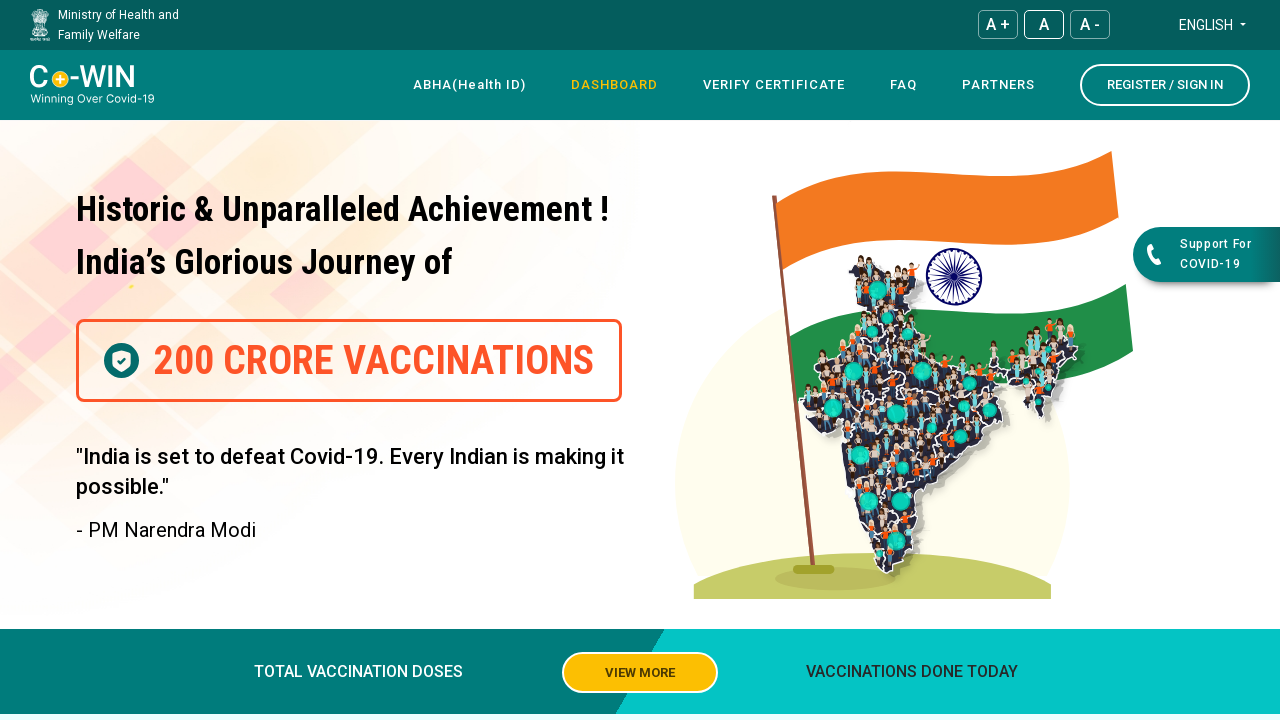

Waited 1000ms after moving to Dashboard
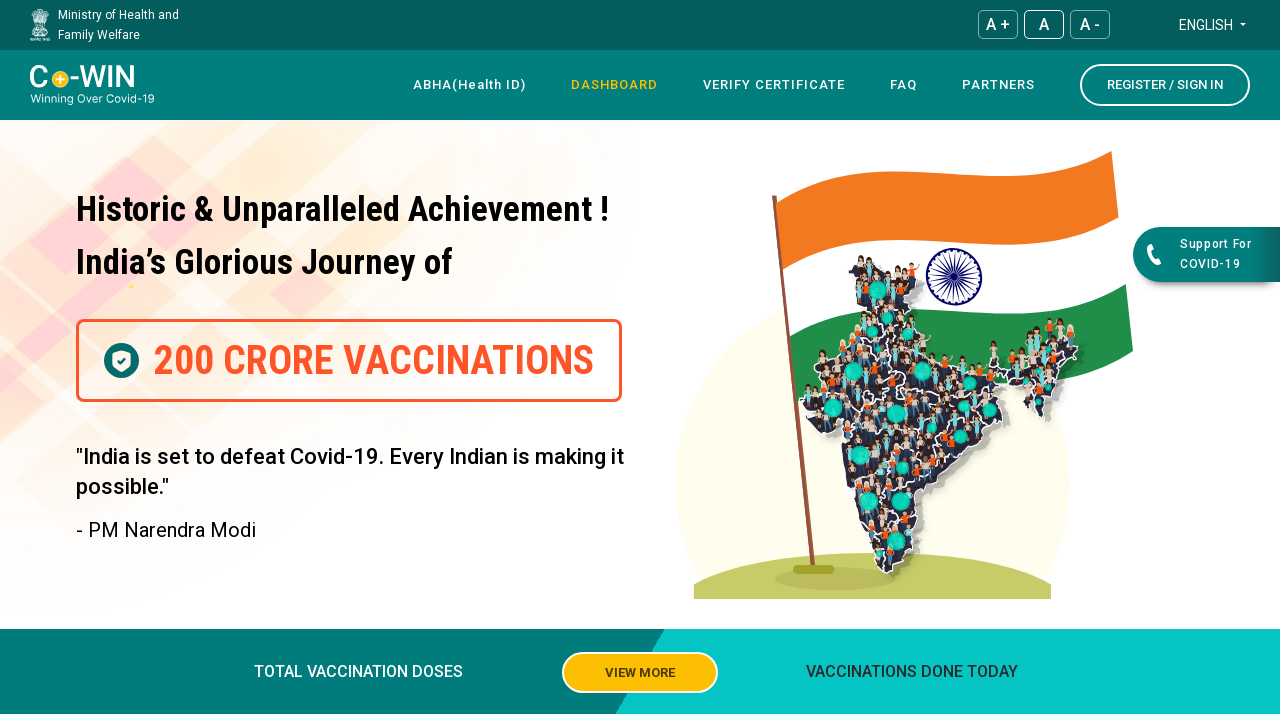

Moved mouse to Verify Certificate element (291px offset from ABHA) at (760, 85)
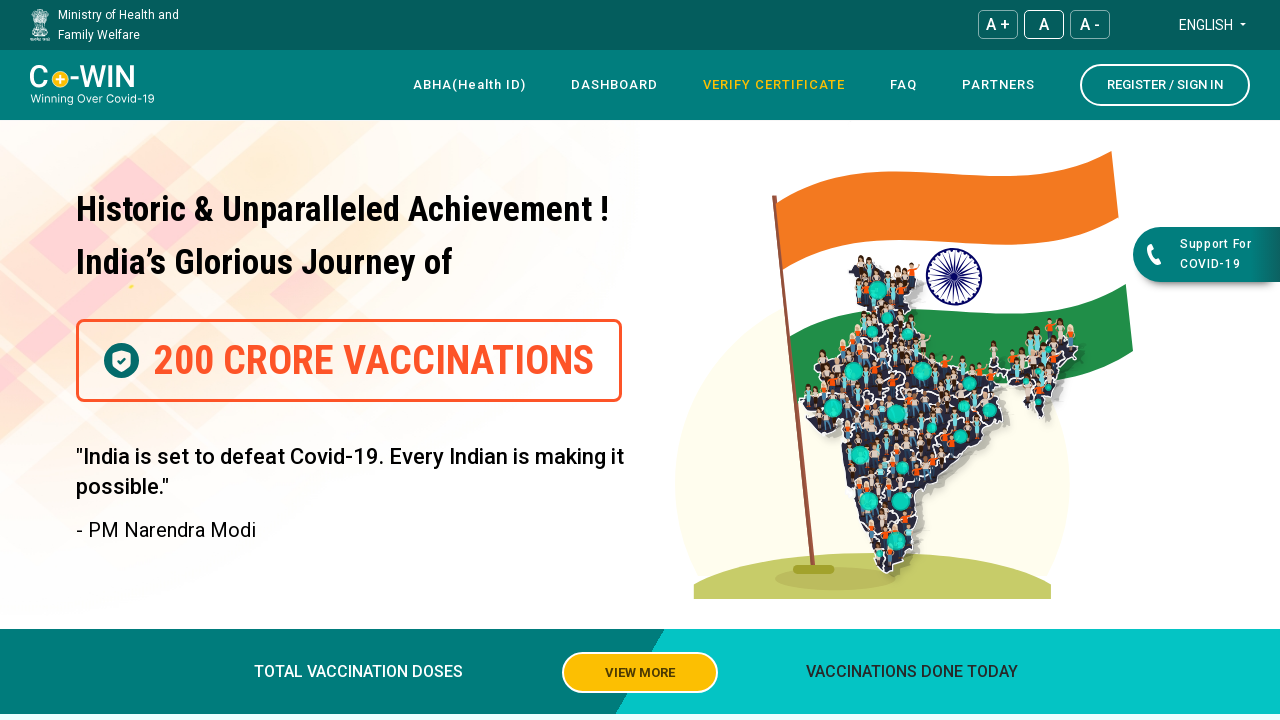

Waited 1000ms after moving to Verify Certificate
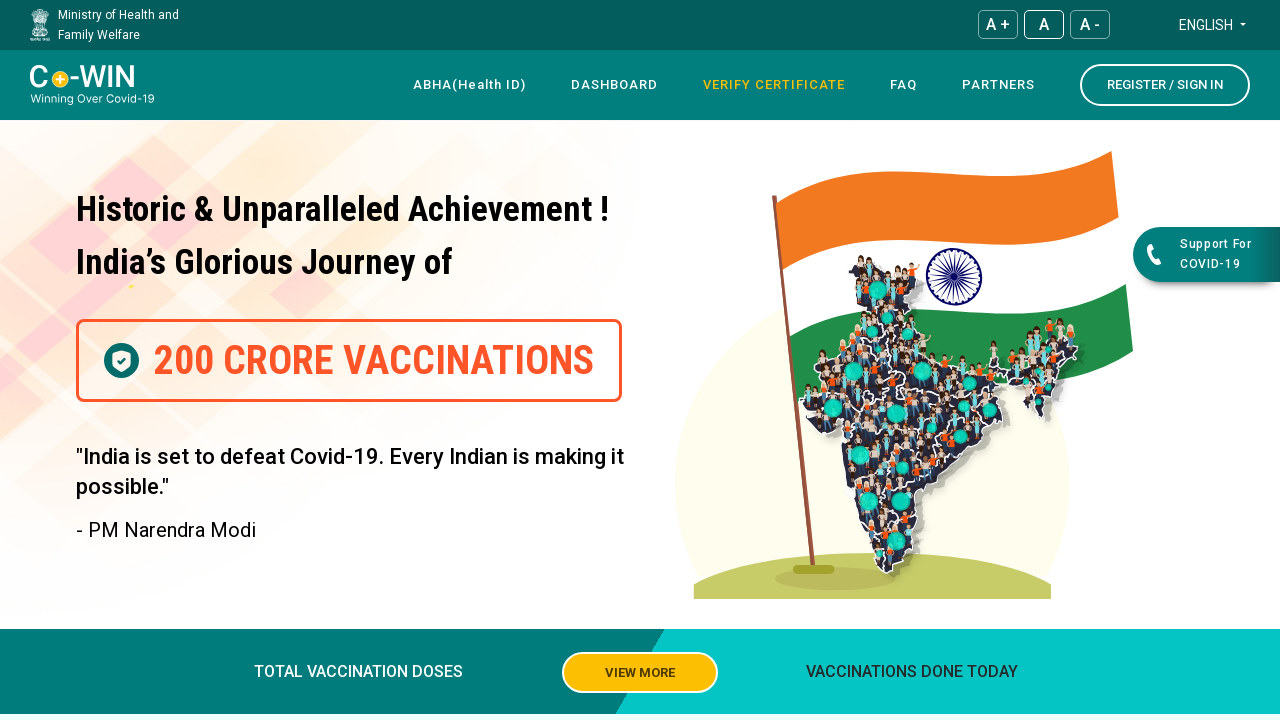

Moved mouse to FAQ element (415px offset from ABHA) at (884, 85)
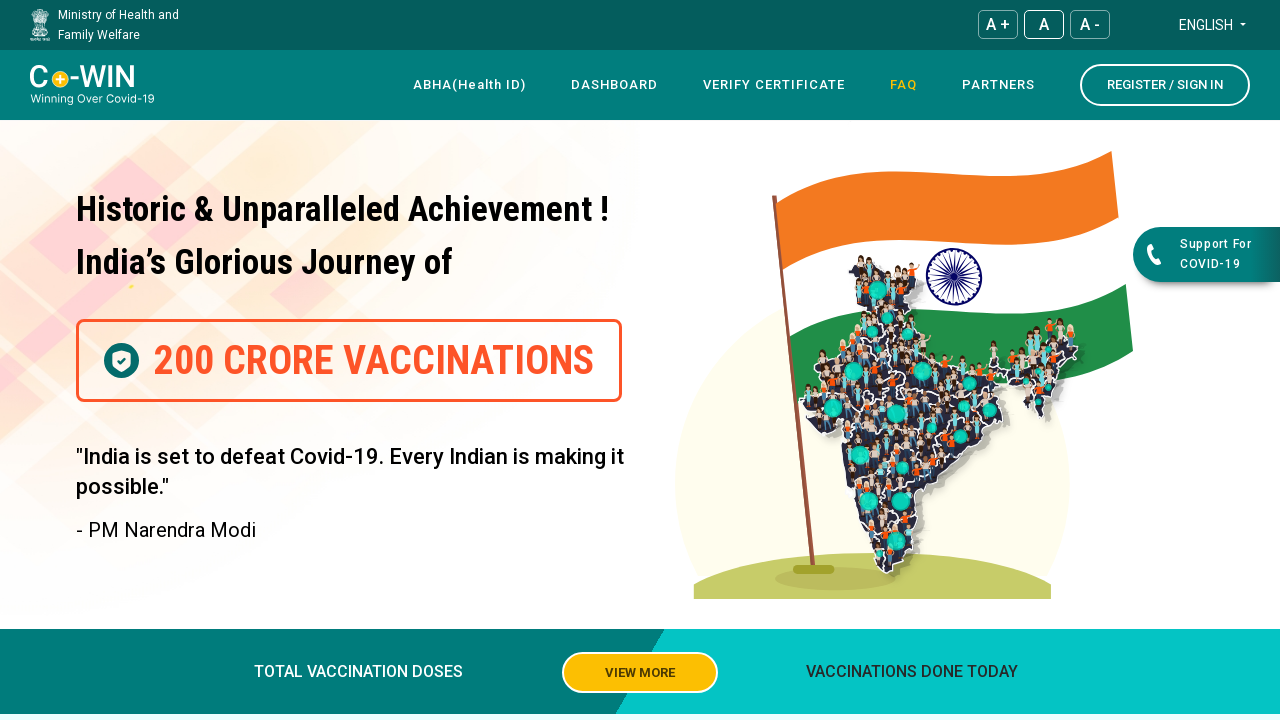

Waited 1000ms after moving to FAQ
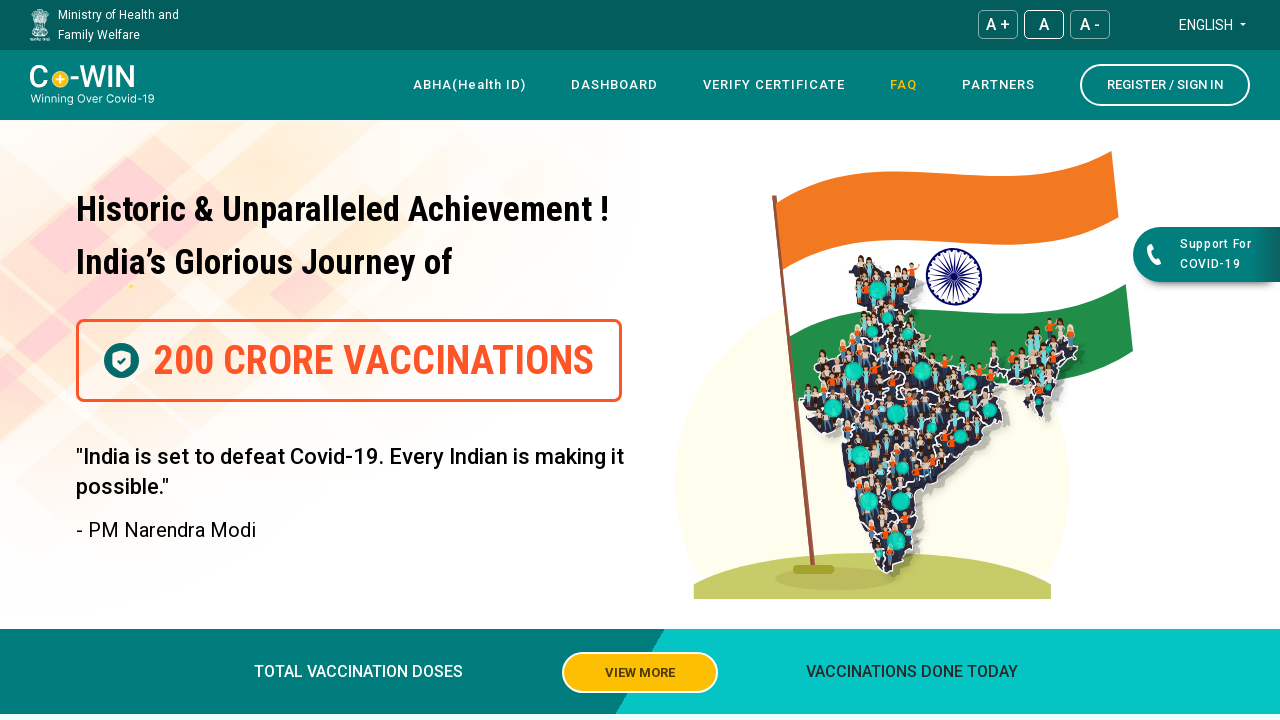

Moved mouse to Partners element (504px offset from ABHA) at (974, 85)
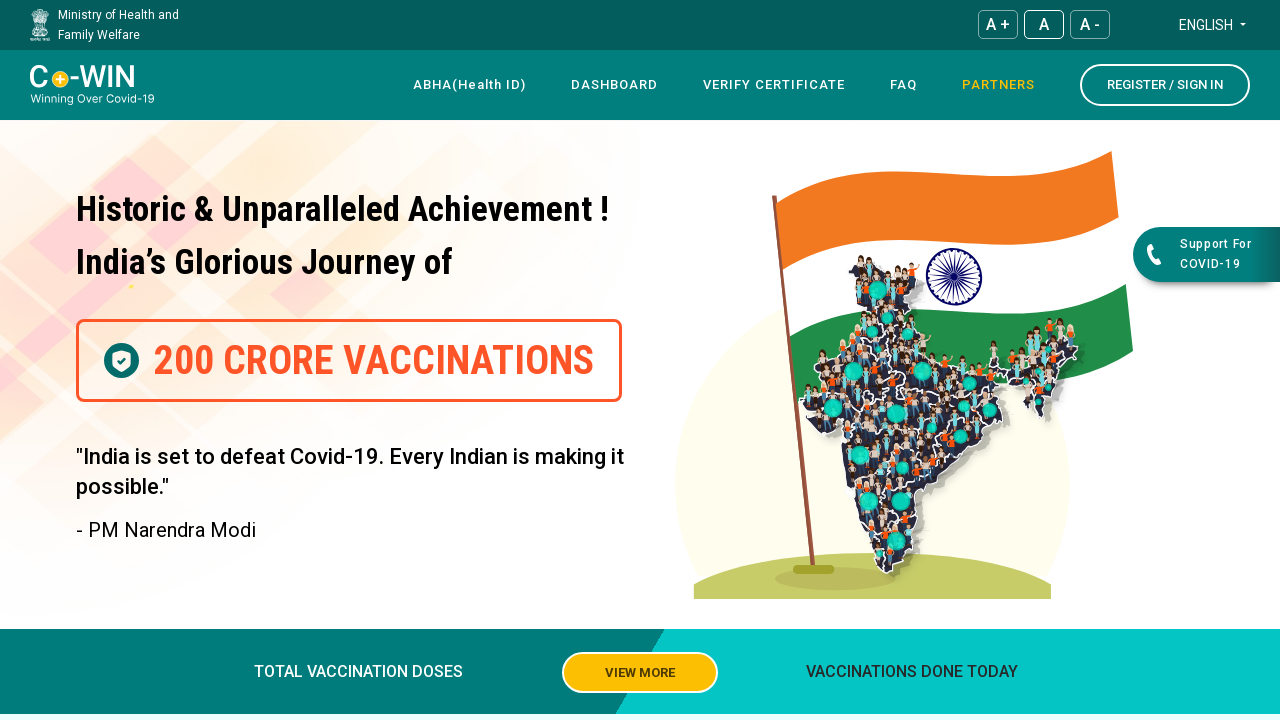

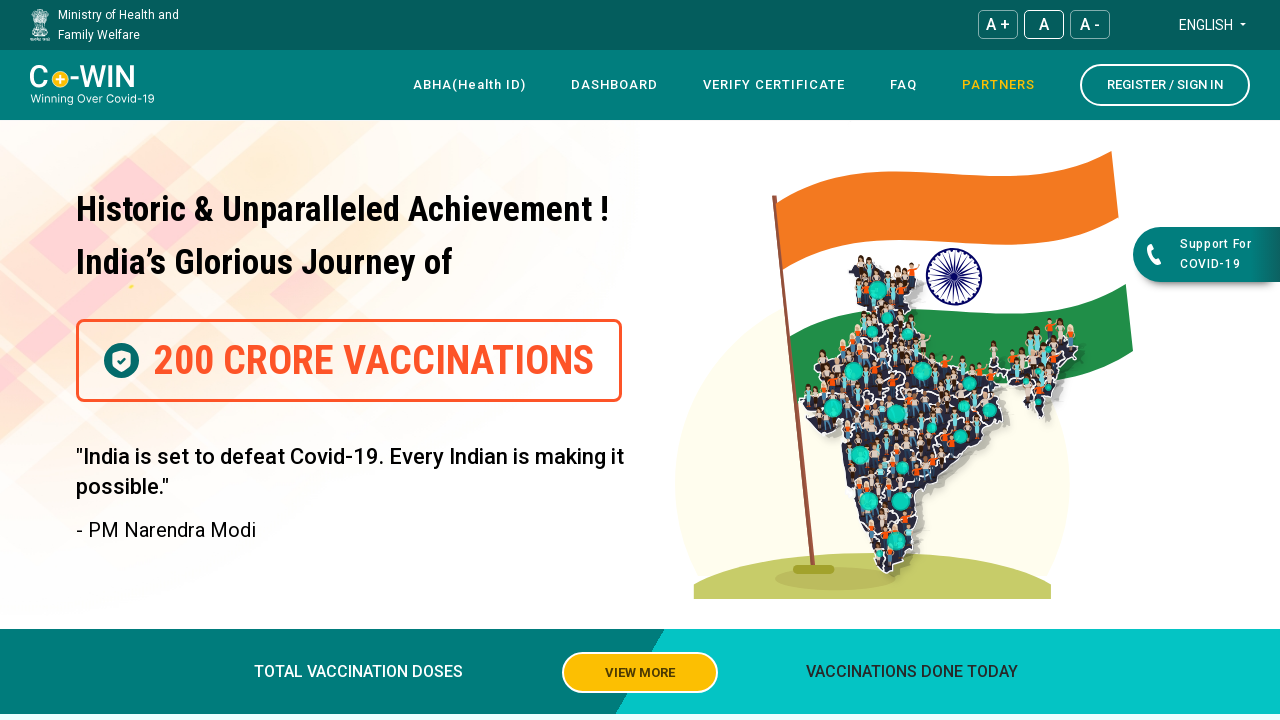